Tests mouse hover functionality by moving the mouse over an element and verifying the move status is displayed.

Starting URL: https://www.selenium.dev/selenium/web/mouse_interaction.html

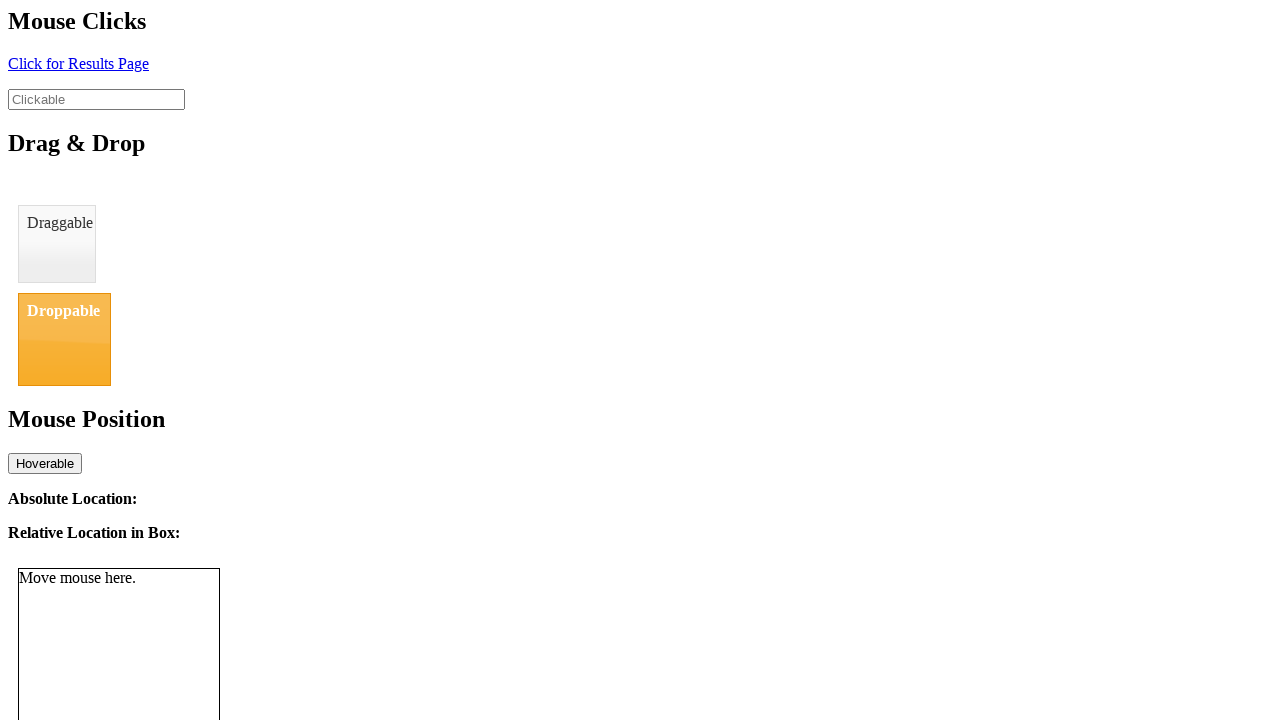

Navigated to mouse interaction test page
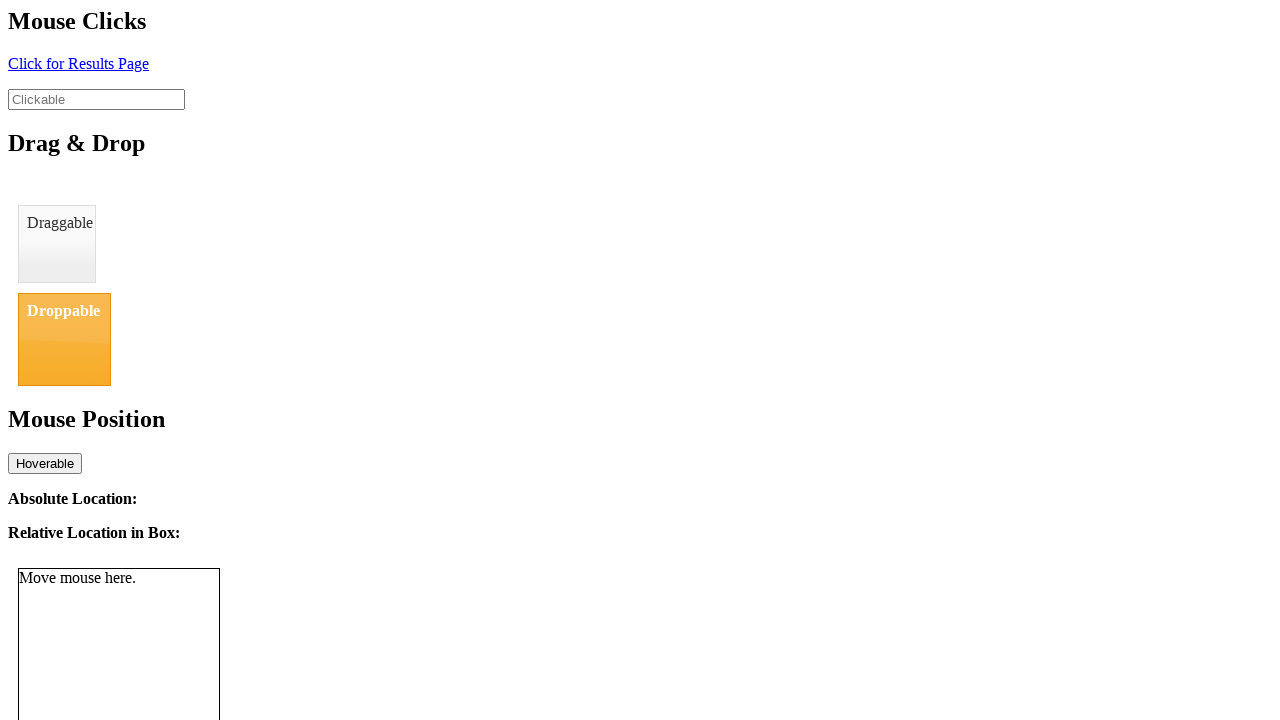

Moved mouse over hover element at (45, 463) on #hover
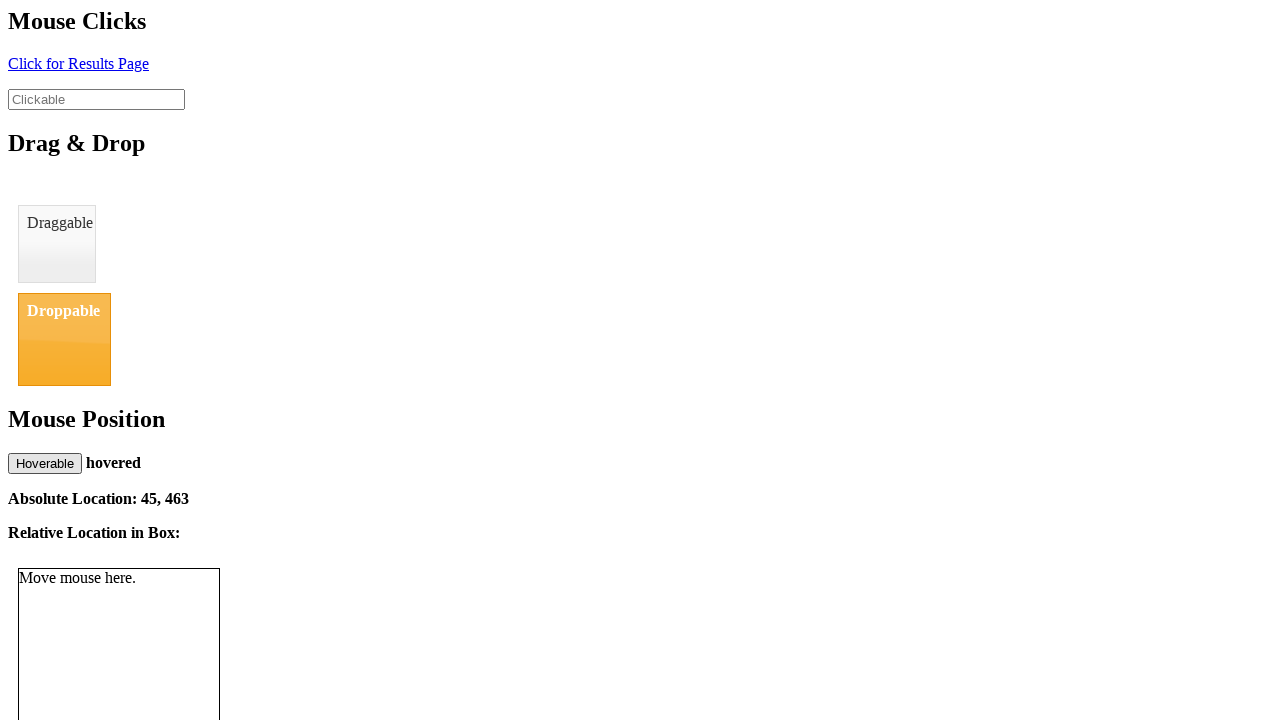

Move status element is now visible
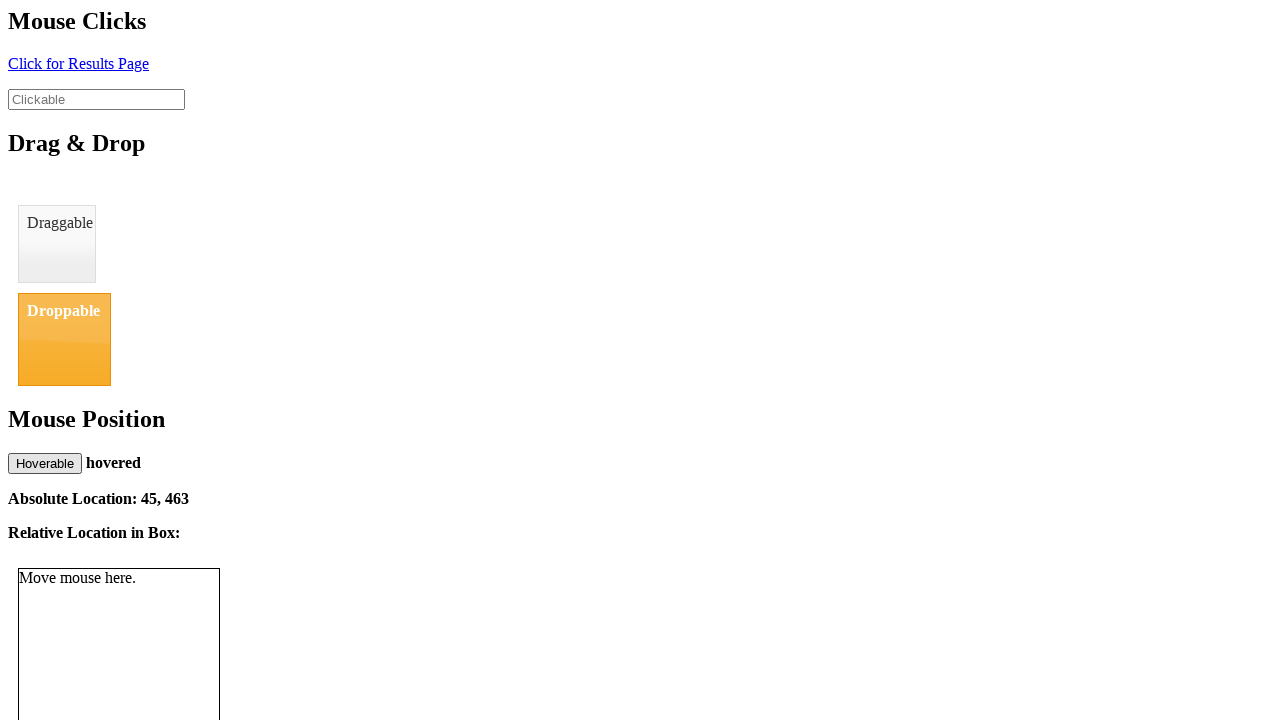

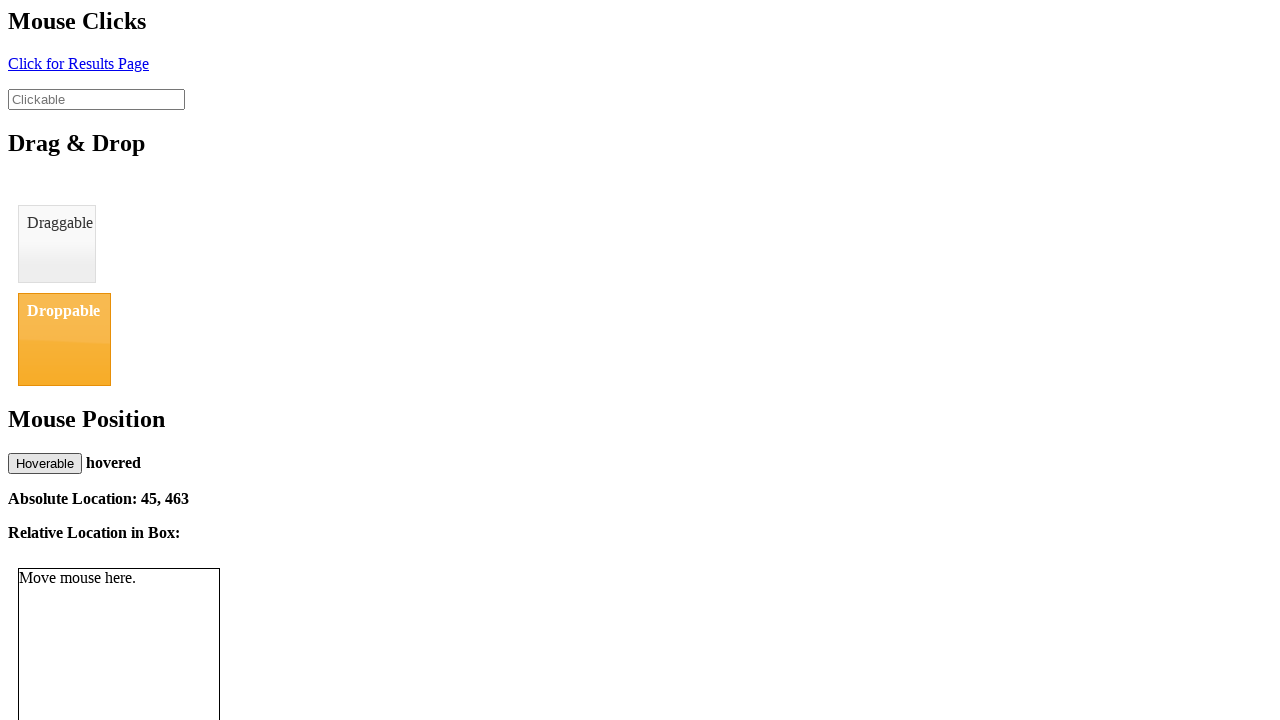